Tests the dynamic controls page by clicking the Enable button and verifying that the "It's enabled!" message is displayed after the action completes.

Starting URL: https://the-internet.herokuapp.com/dynamic_controls

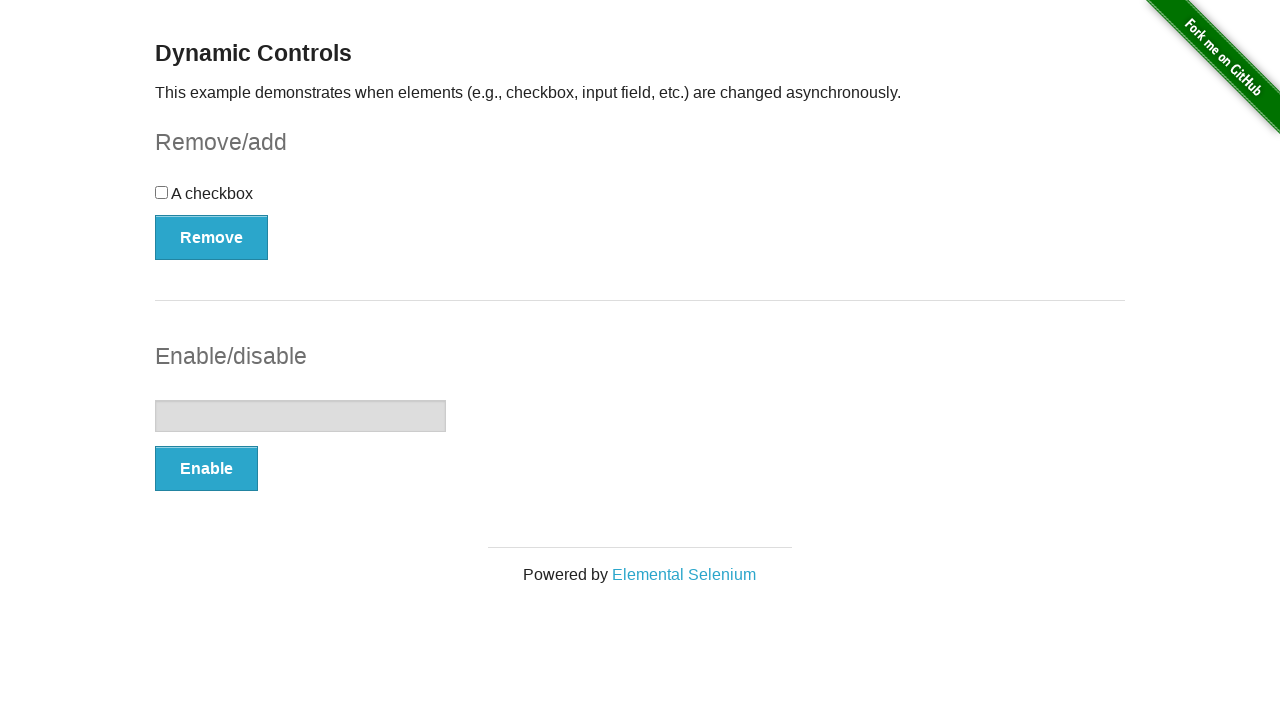

Clicked the Enable button at (206, 469) on xpath=//button[text()='Enable']
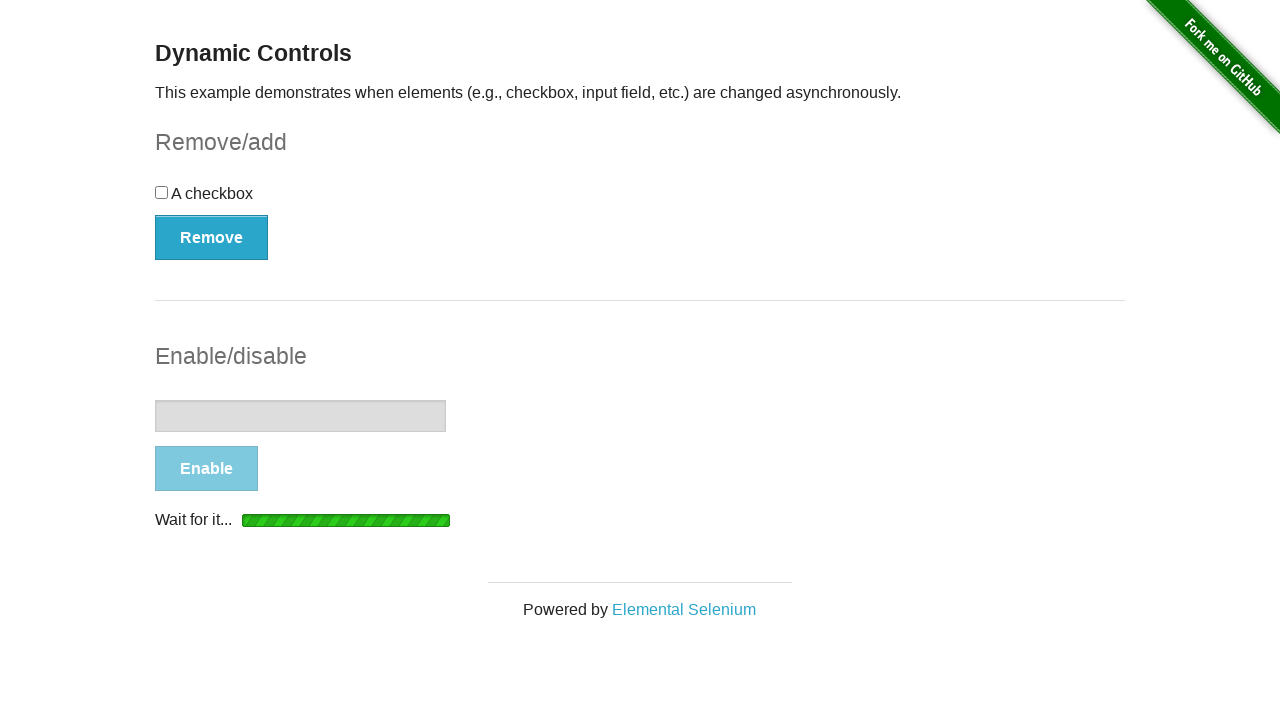

Located the 'It's enabled!' message element
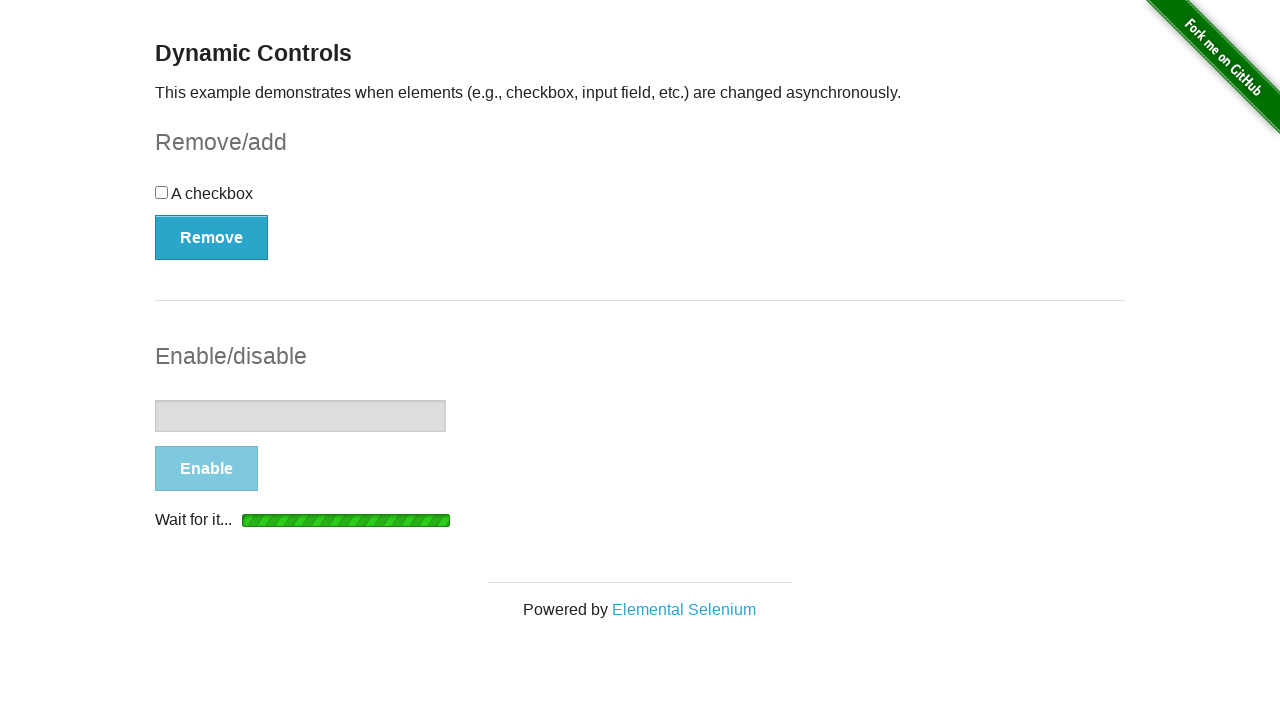

Waited for 'It's enabled!' message to become visible
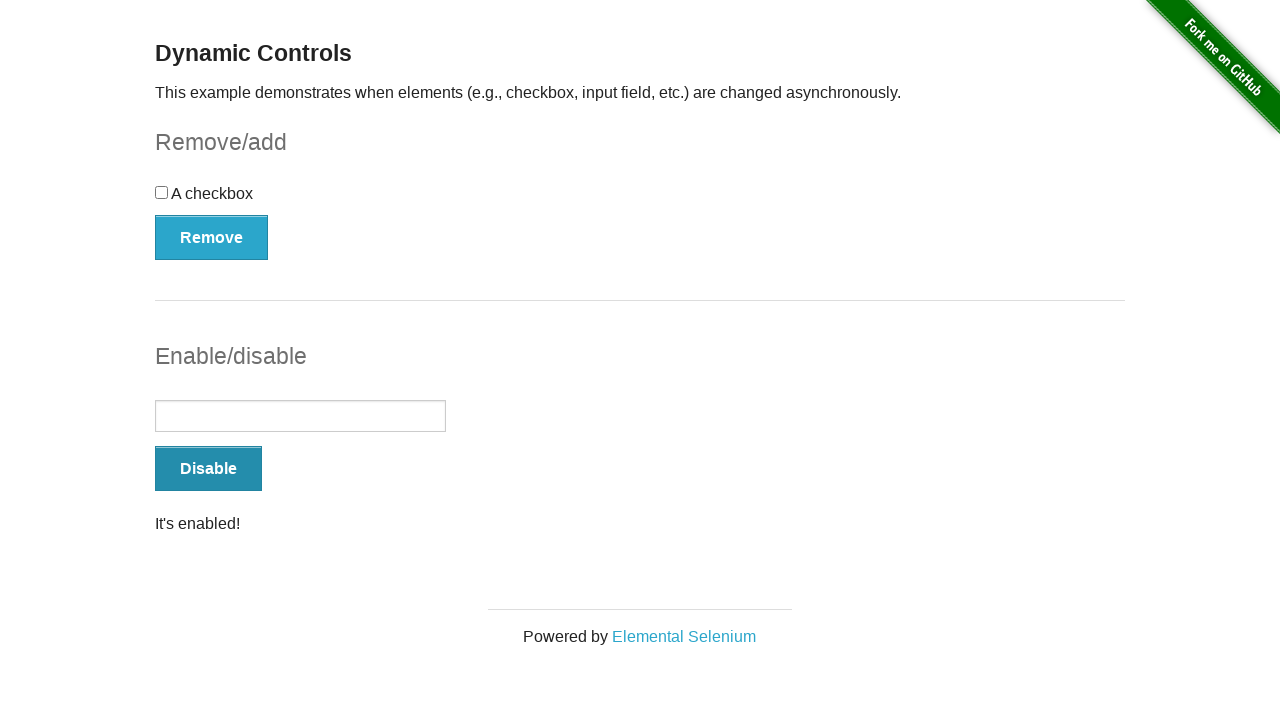

Verified that 'It's enabled!' message is visible
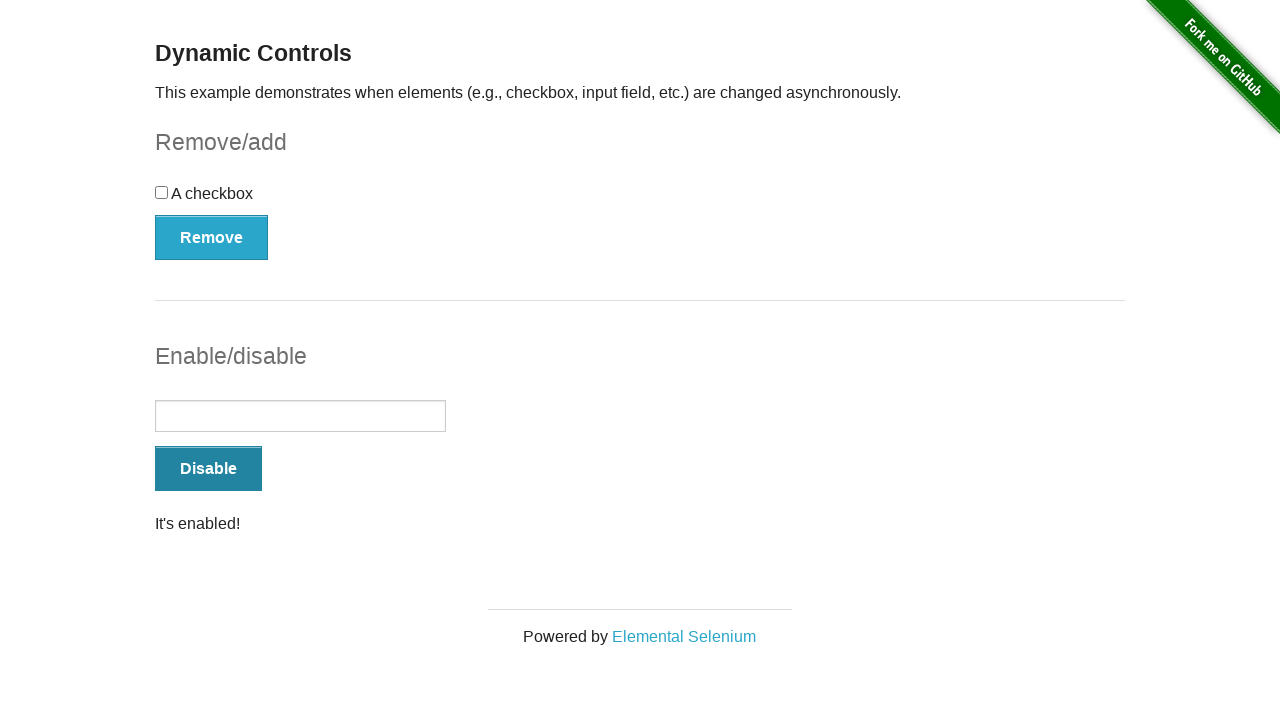

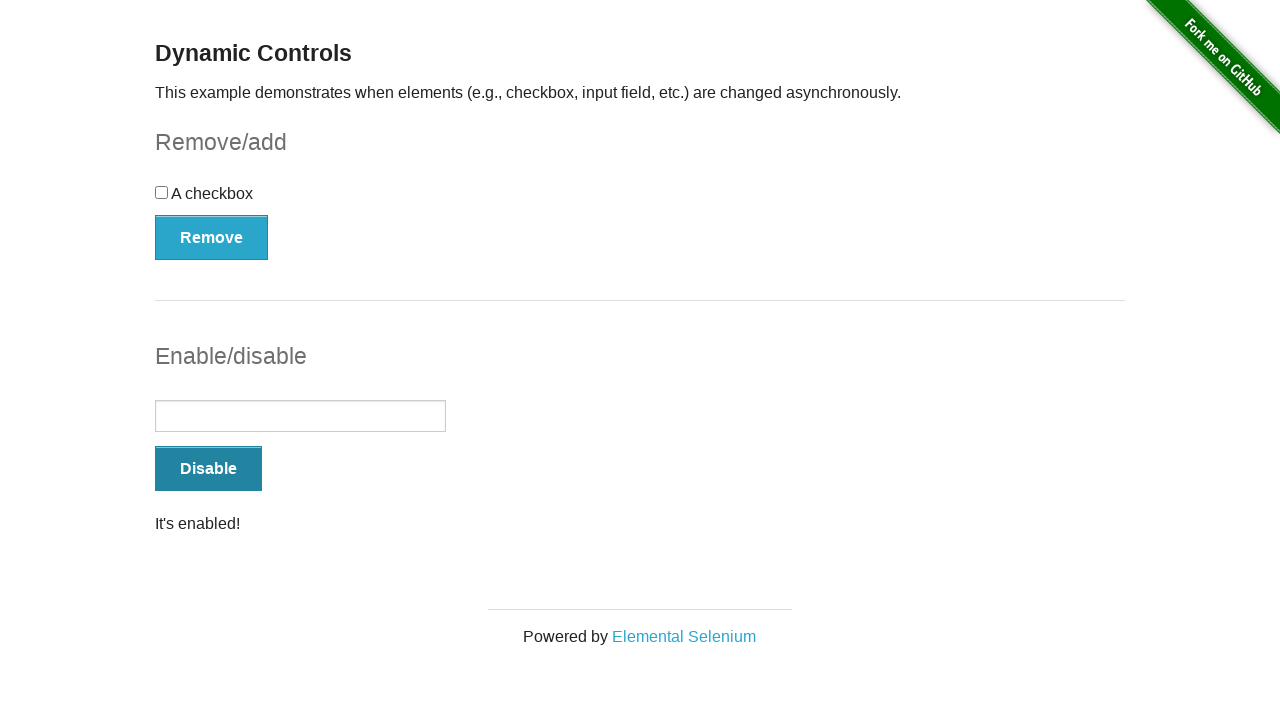